Navigates to jQuery UI website and clicks on the Datepicker link to access the datepicker demo page

Starting URL: https://jqueryui.com/

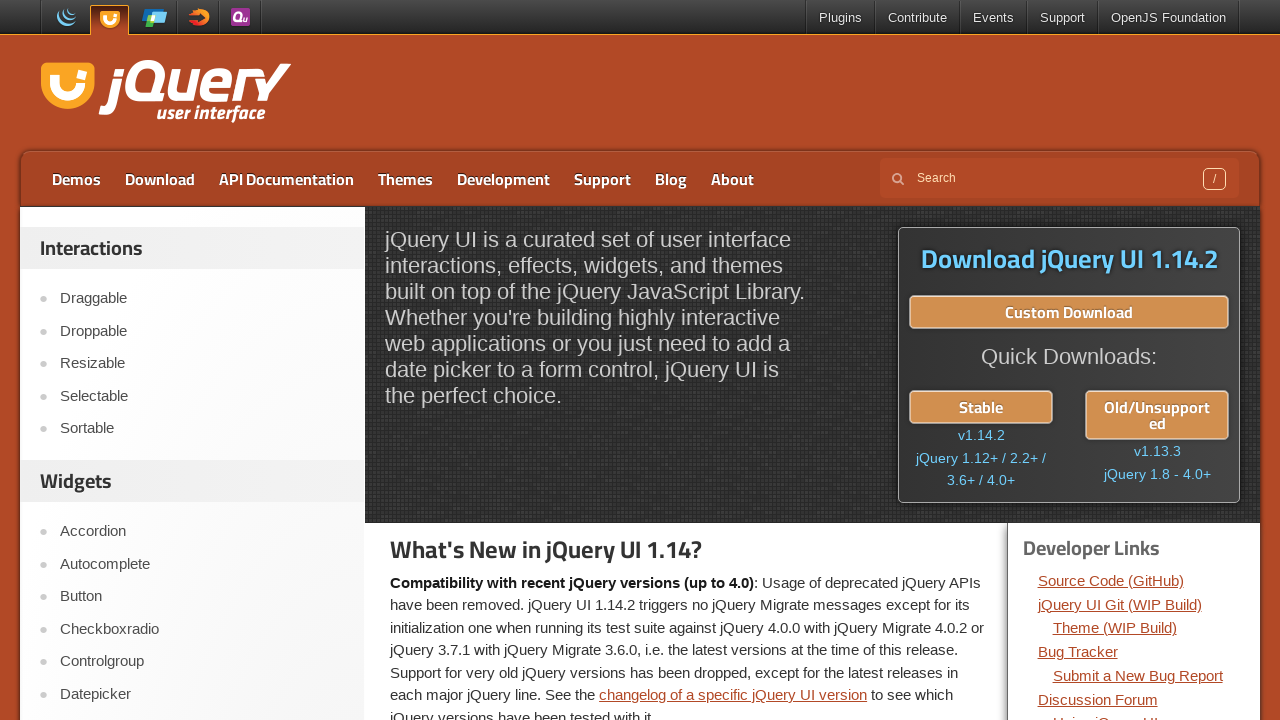

Clicked on the Datepicker link at (202, 694) on a:text('Datepicker')
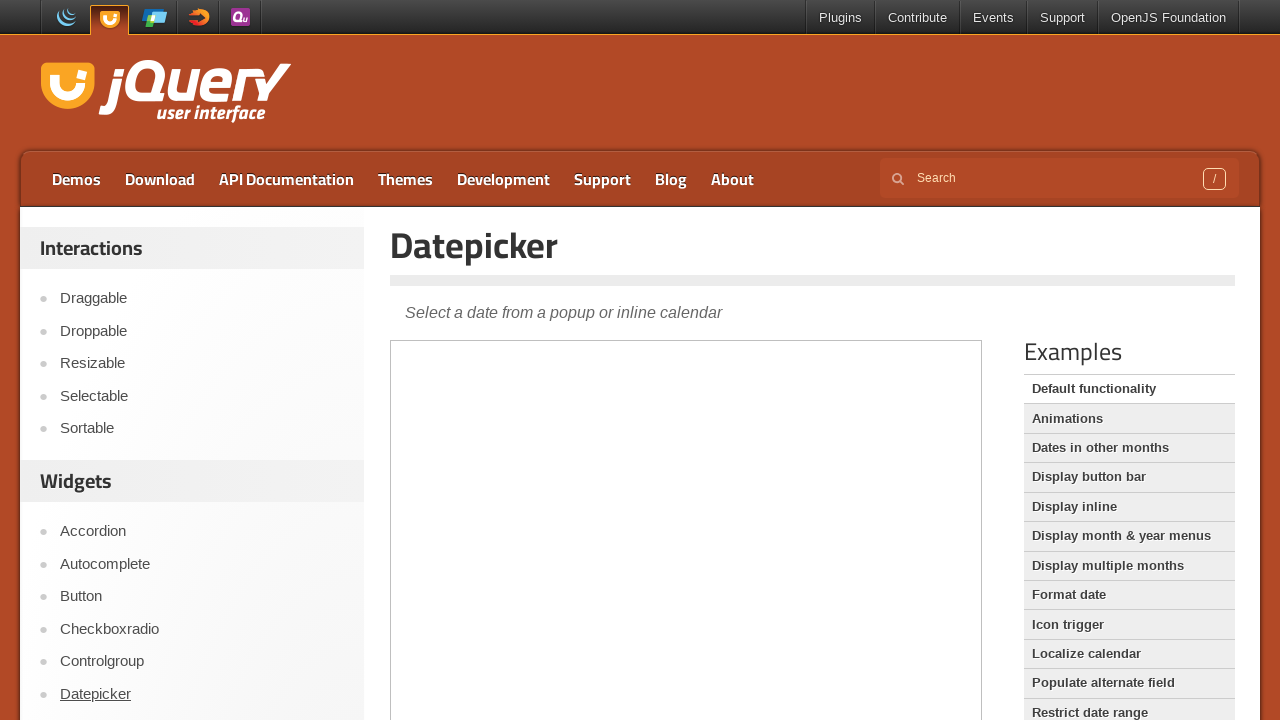

Datepicker demo page loaded
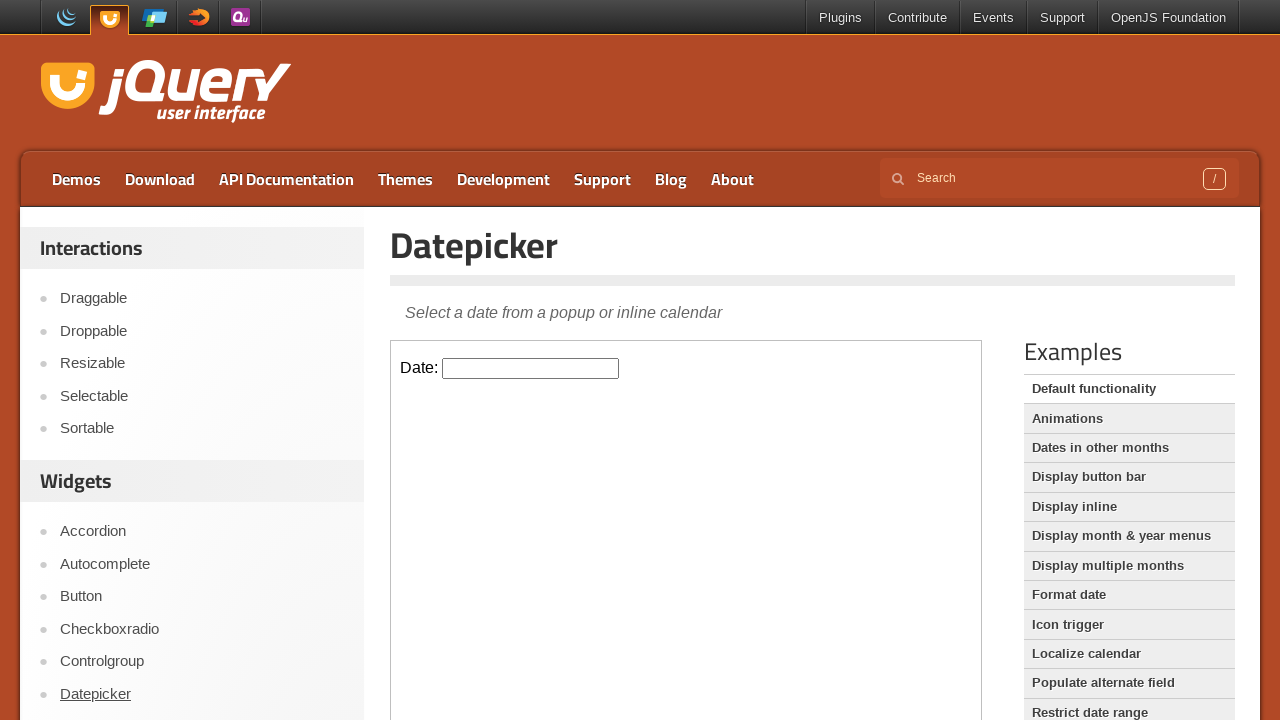

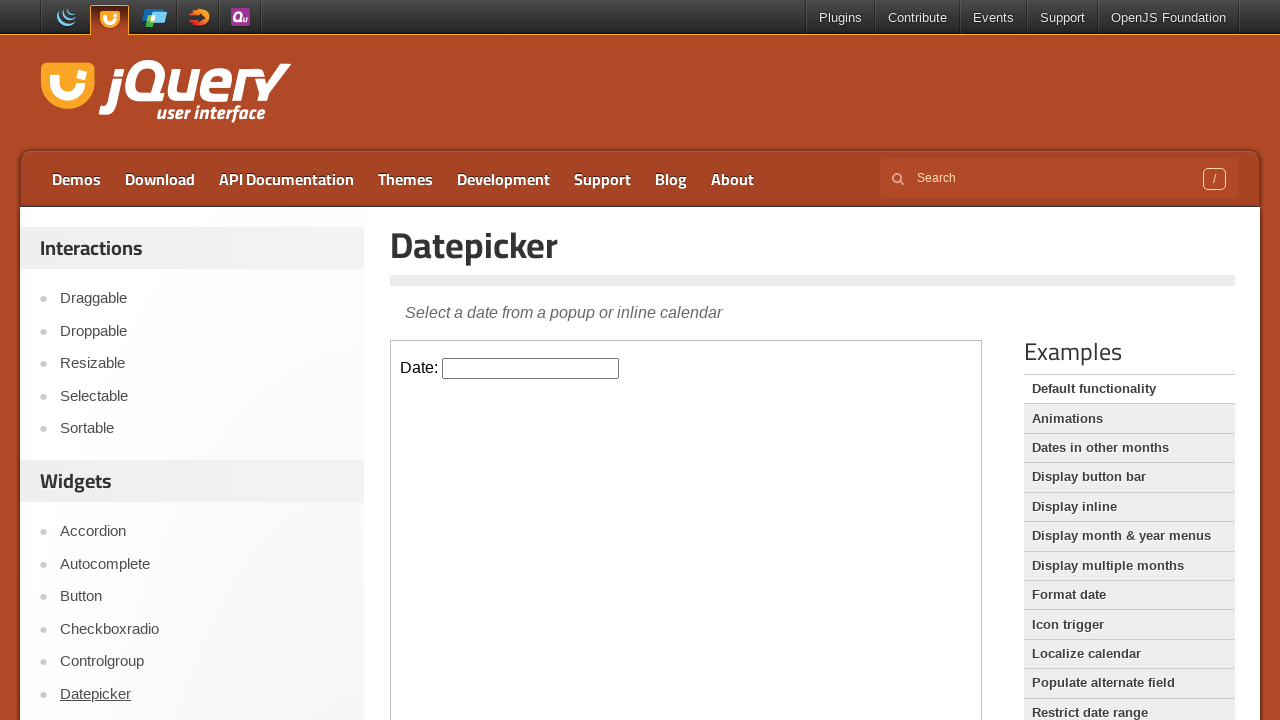